Navigates to a Chilean judicial statistics download page and clicks a download button to download an Excel file

Starting URL: https://numeros.pjud.cl/Descargas?fbclid=IwAR0jjyl3d88gkrk861o57ATEphxCux-o6Y4JRV3UxZhQfohMAjYRX3nV9QE

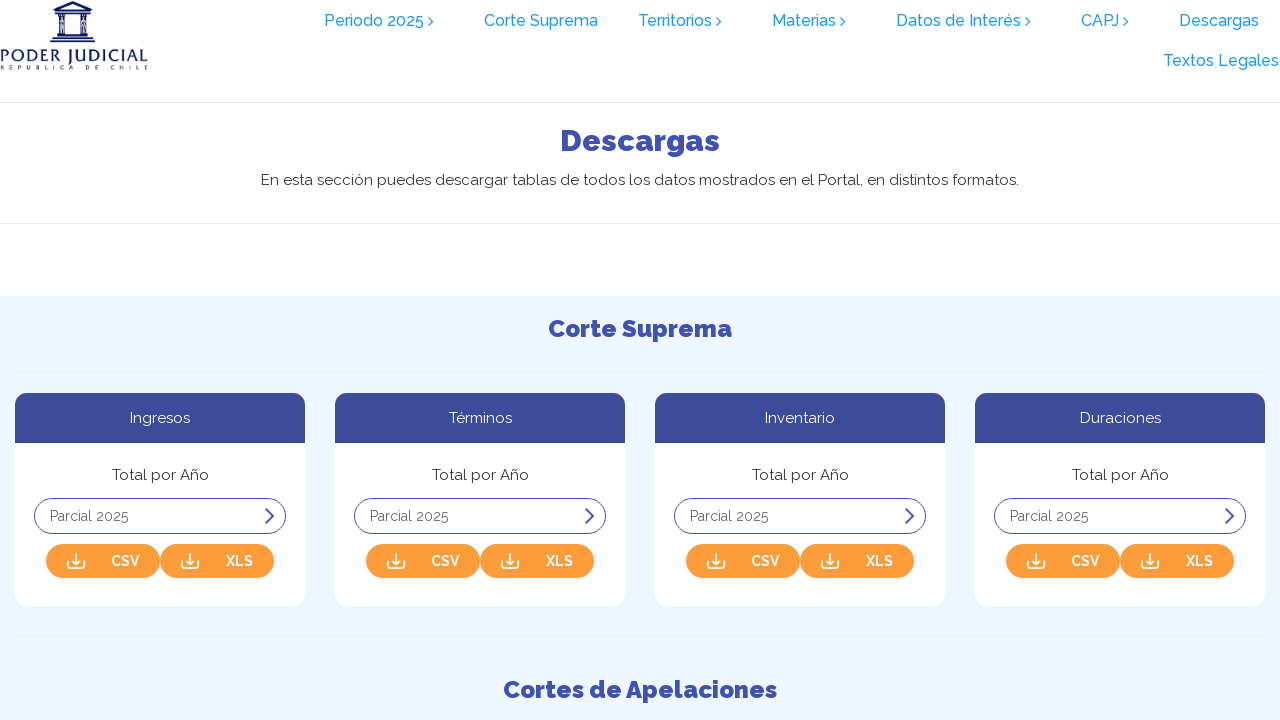

Navigated to Chilean judicial statistics download page
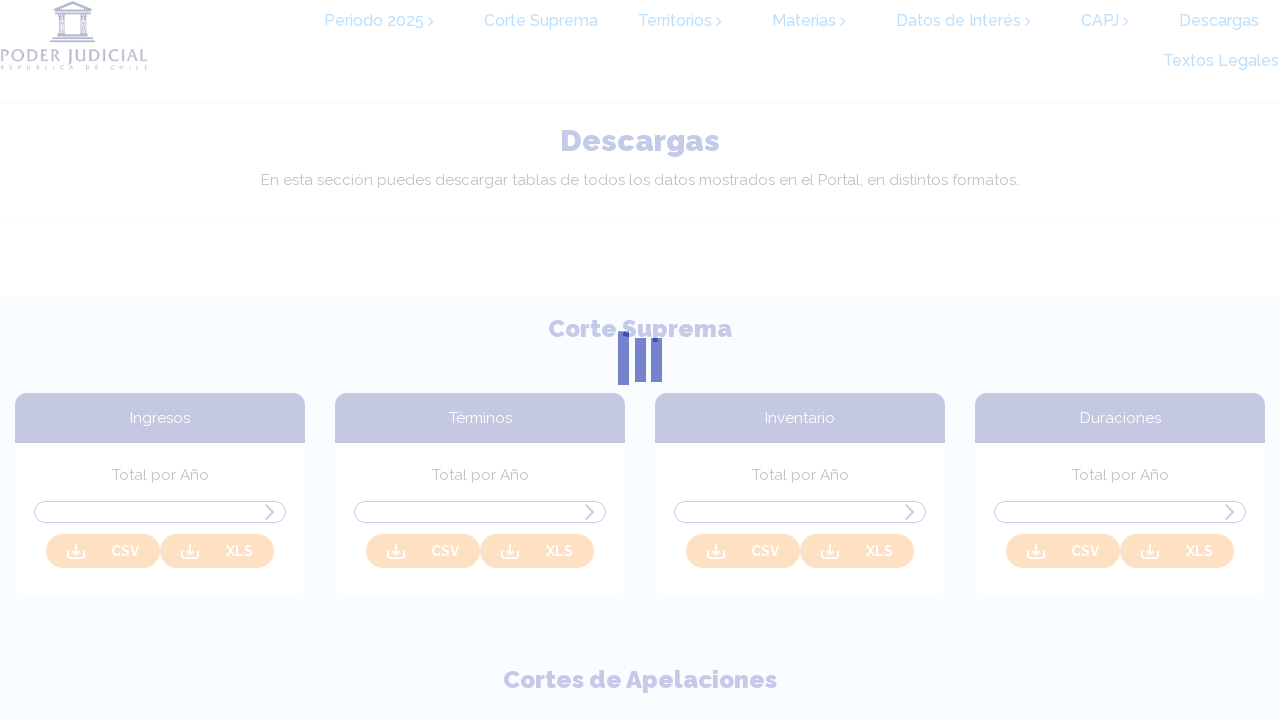

Clicked download button to download Excel file at (232, 703) on div.container:nth-child(4) > div:nth-child(3) > div:nth-child(1) > div:nth-child
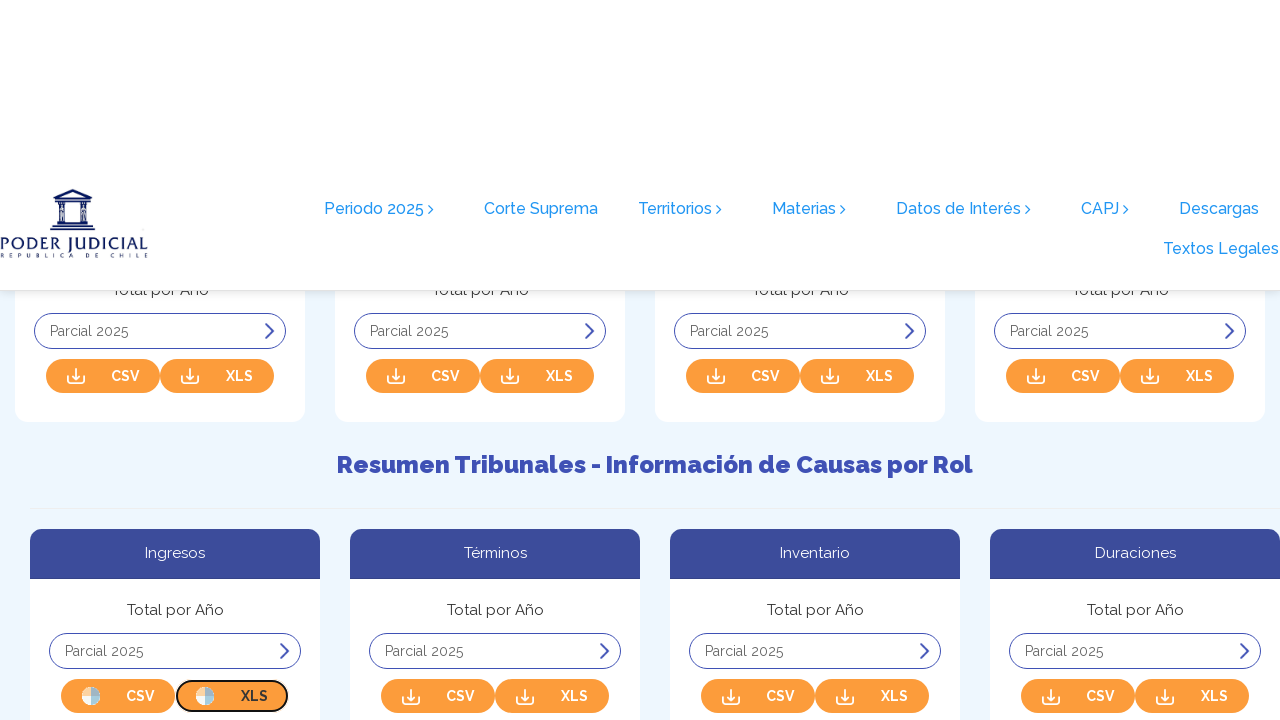

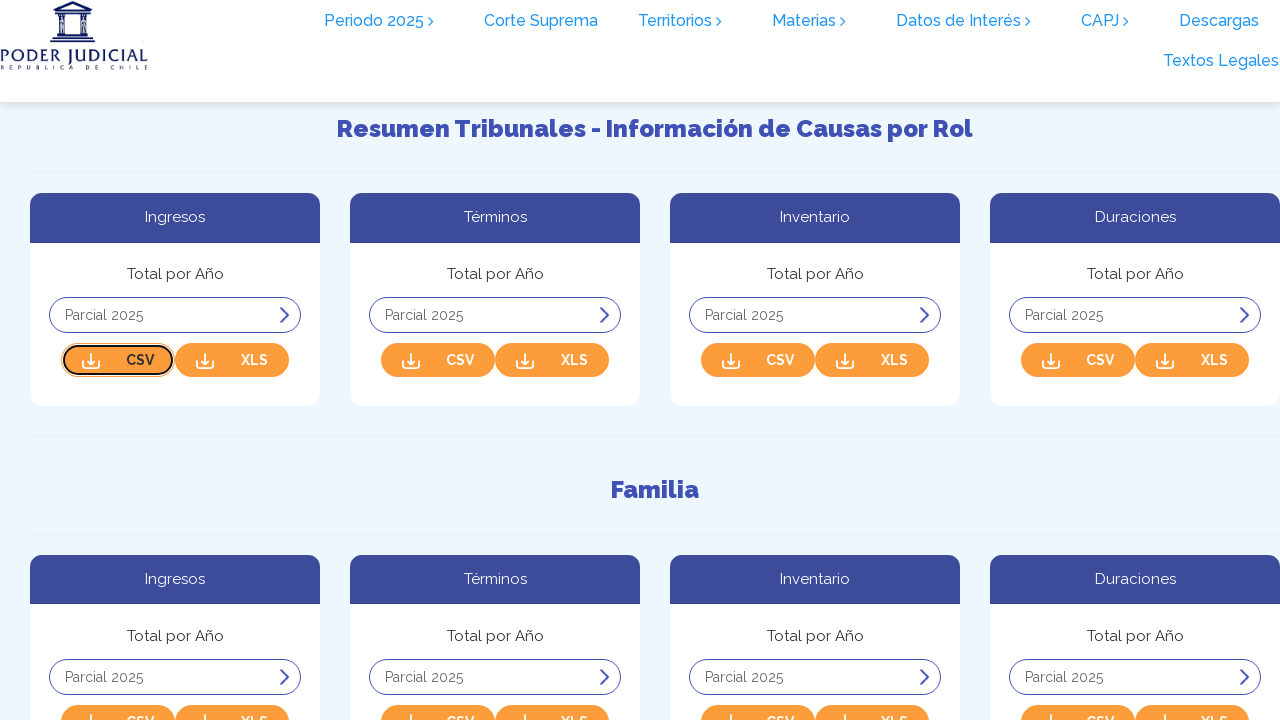